Tests the Add/Remove Elements functionality by clicking the "Add Element" button and verifying that a delete button appears

Starting URL: https://the-internet.herokuapp.com/add_remove_elements/

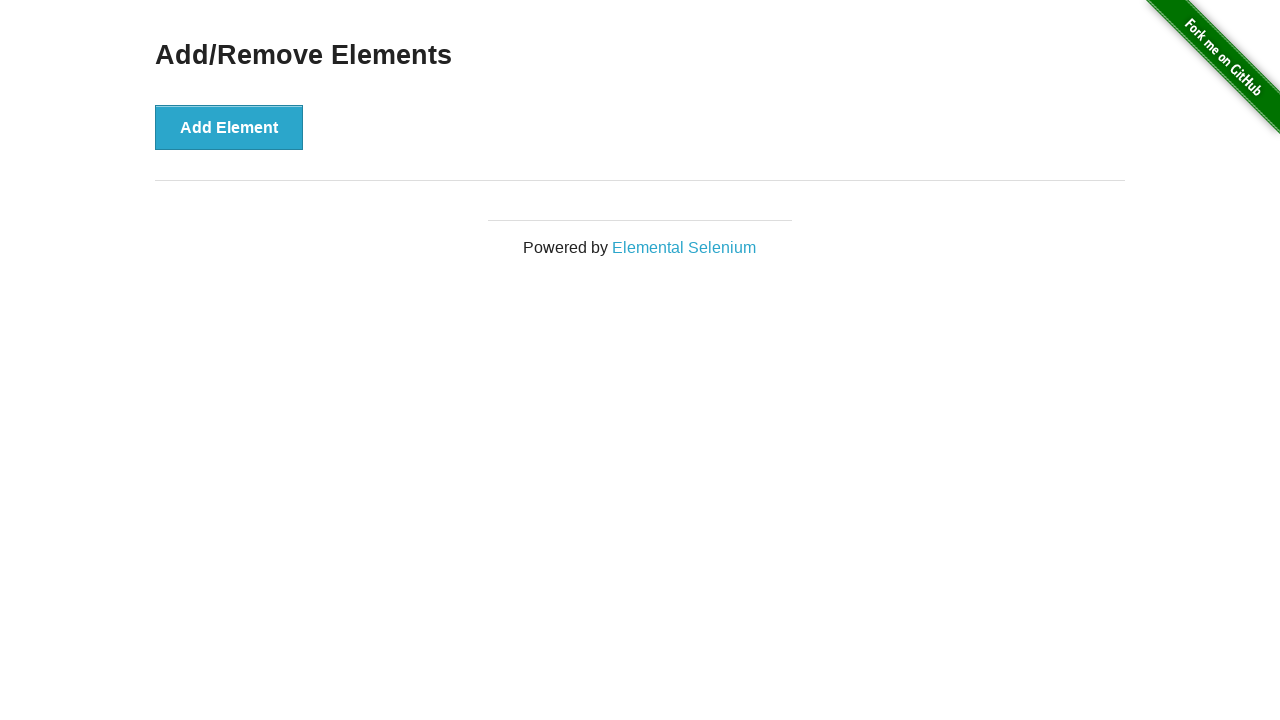

Clicked the 'Add Element' button at (229, 127) on button:has-text("Add Element")
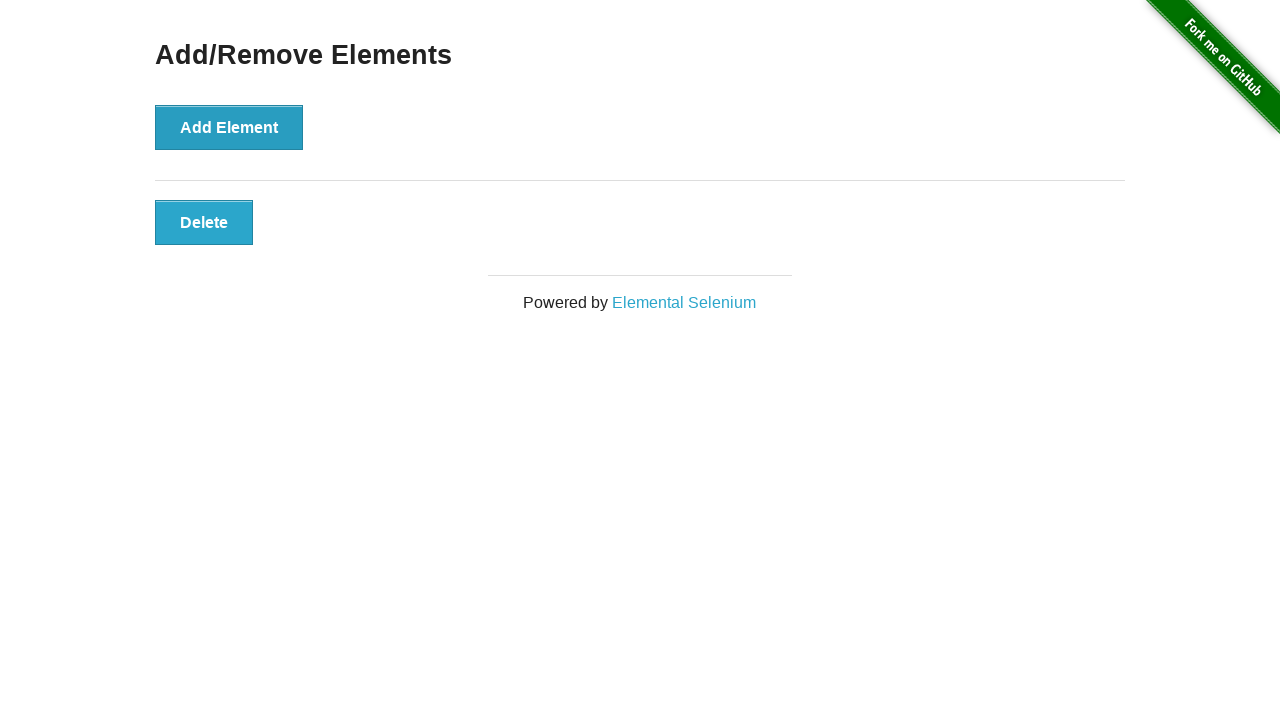

Verified that a delete button appeared with class 'added-manually'
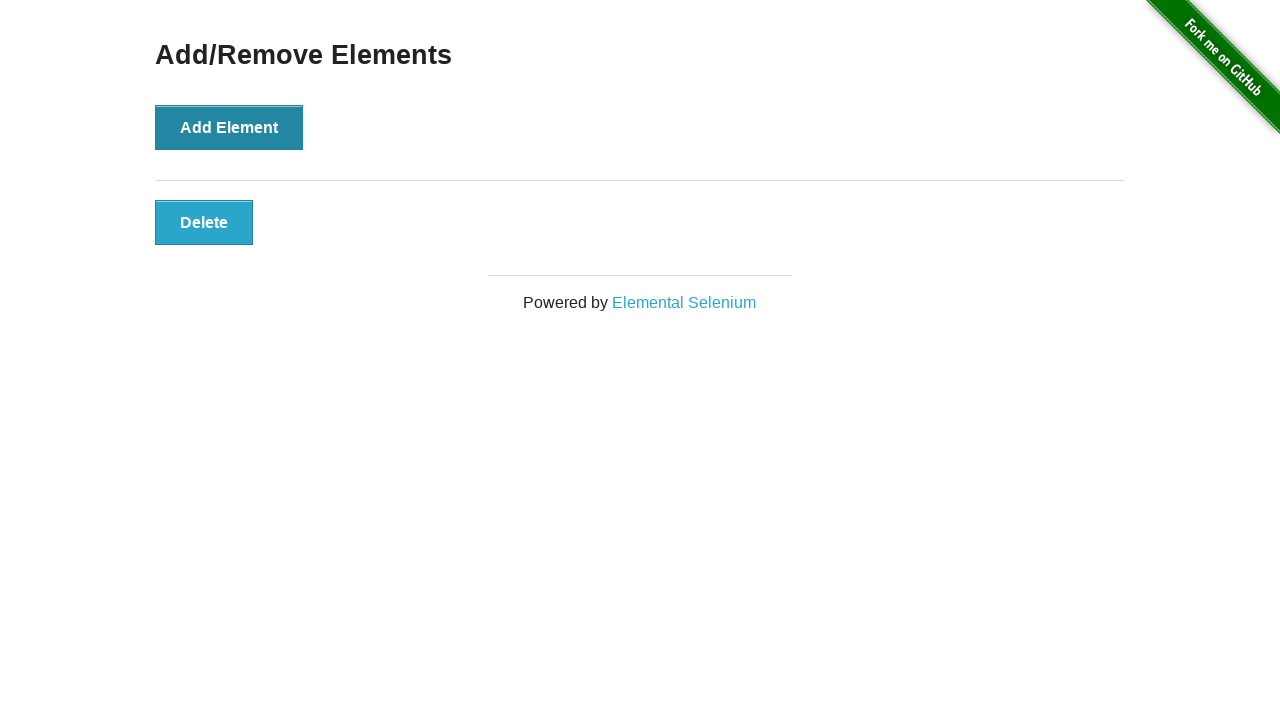

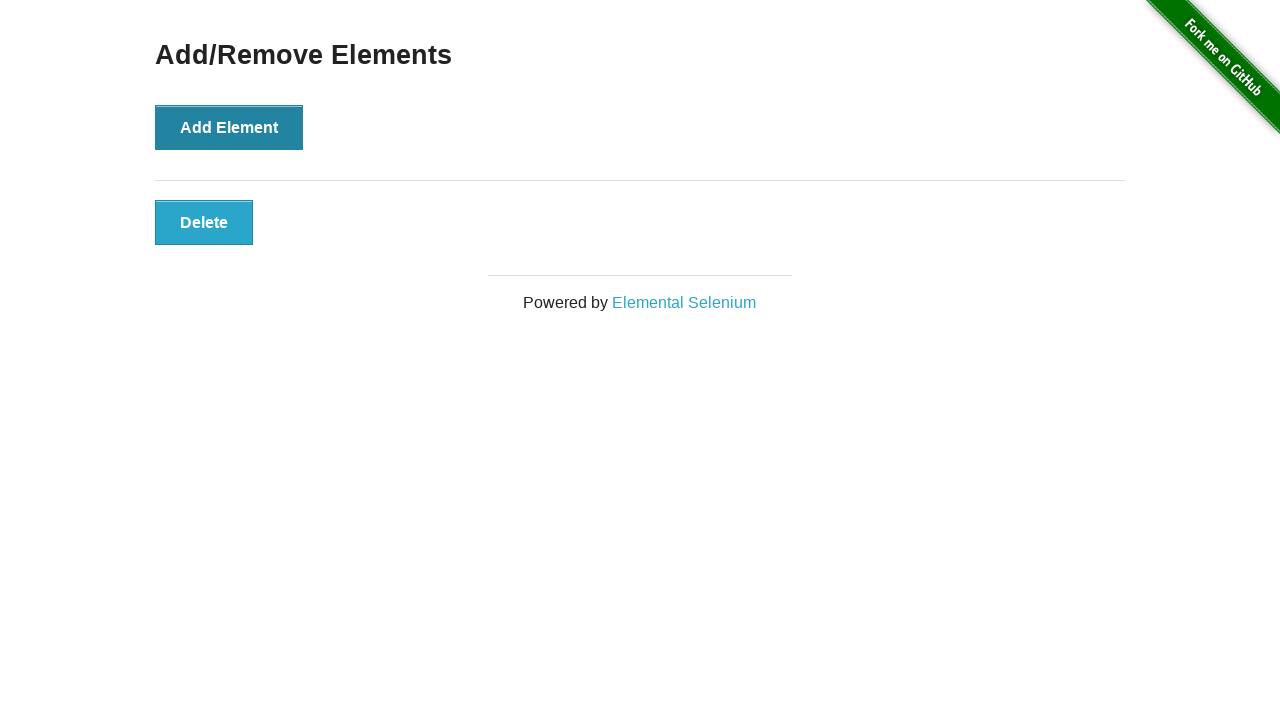